Tests drag and drop functionality on jQuery UI demo page by dragging an element and dropping it onto a target area

Starting URL: https://jqueryui.com/droppable/

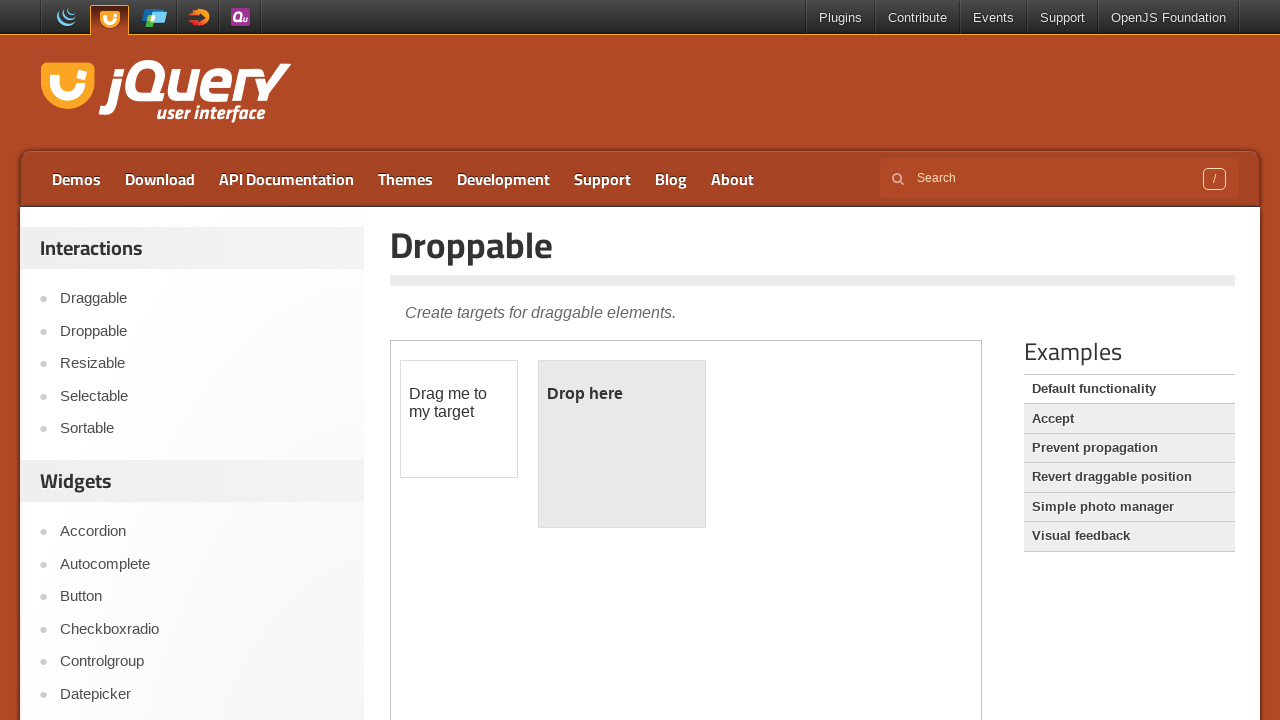

Located the iframe containing the drag and drop demo
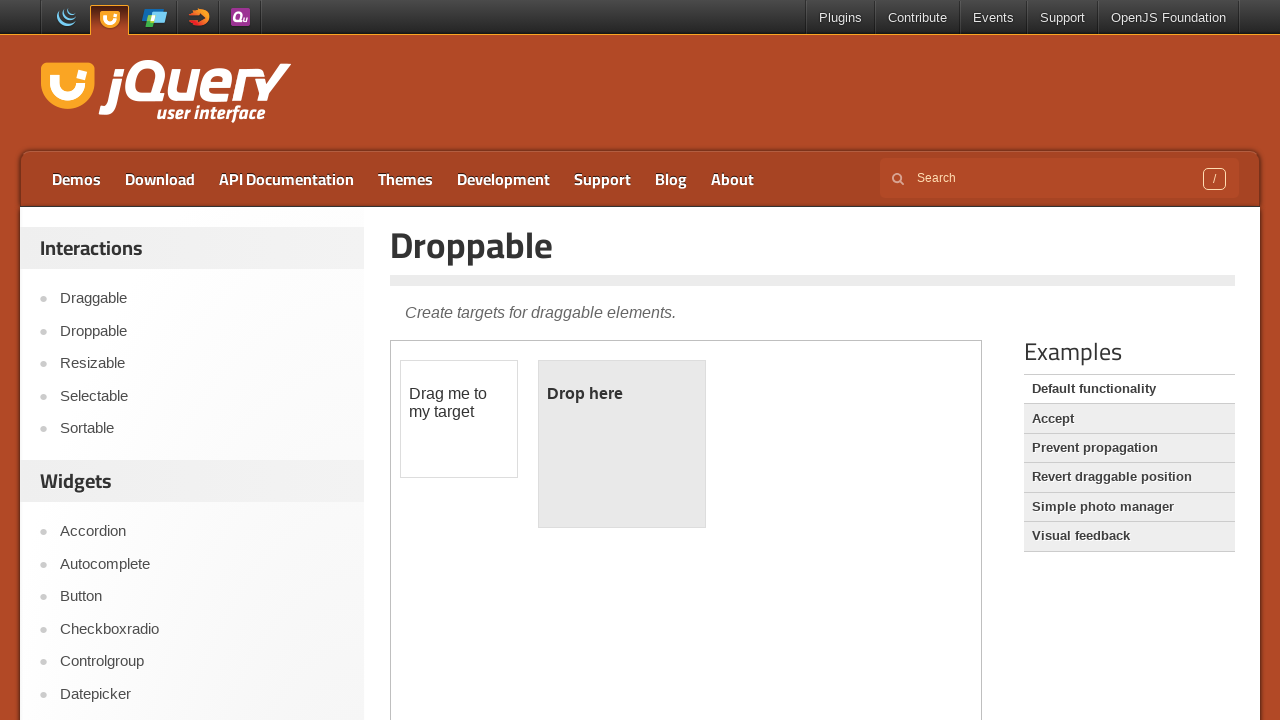

Dragged draggable element onto droppable target area at (622, 444)
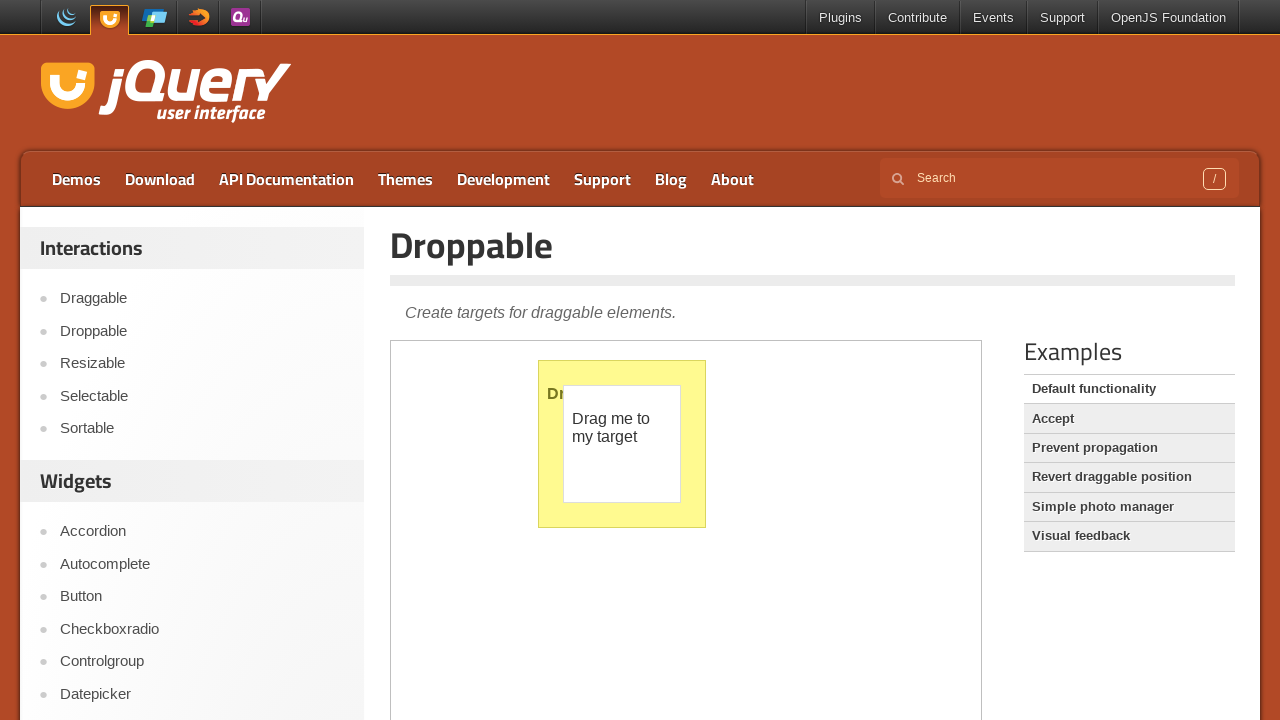

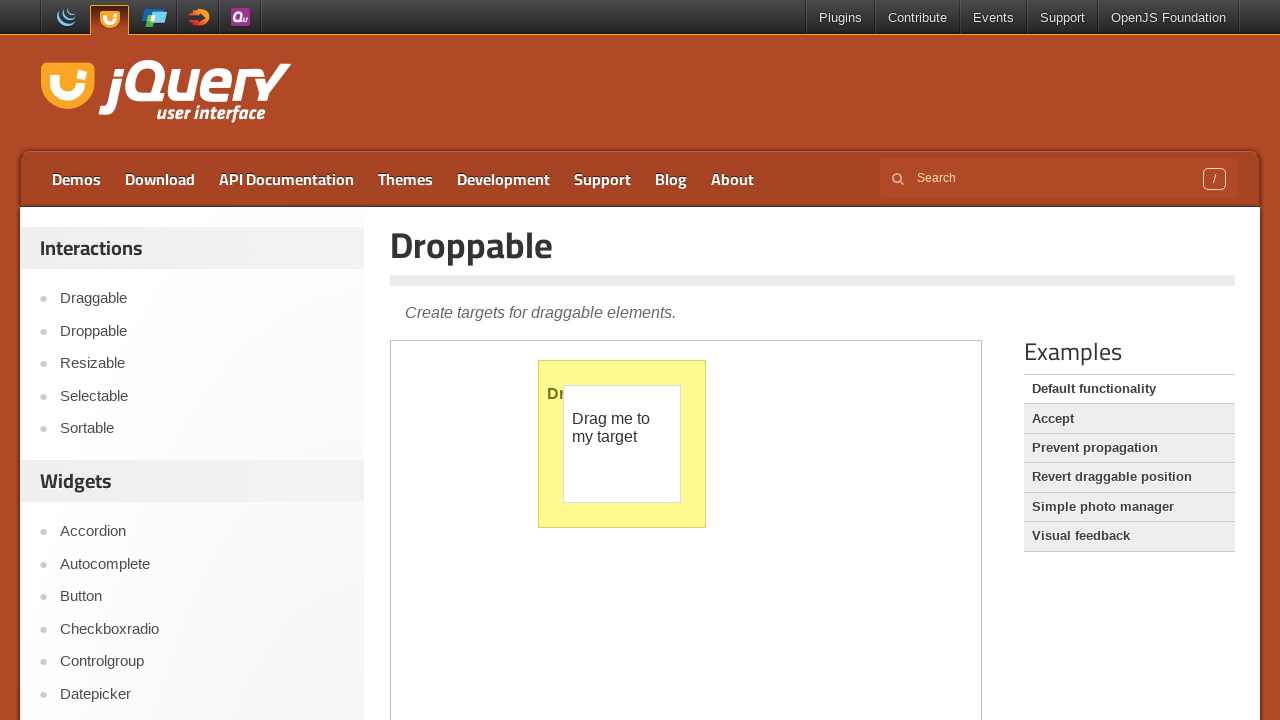